Tests user registration functionality by filling out the registration form with personal details, agreeing to terms, and submitting to create a new account.

Starting URL: https://awesomeqa.com/ui/index.php?route=account/register

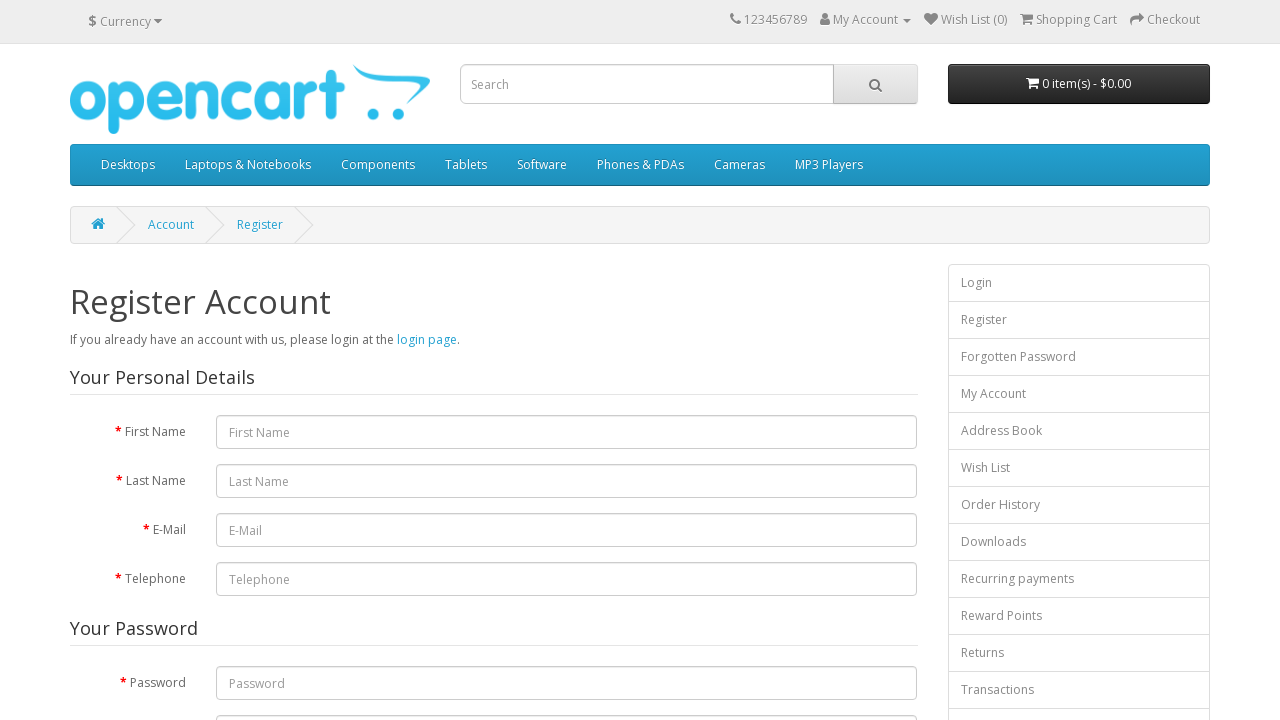

Filled first name field with 'Marcus' on input[name='firstname']
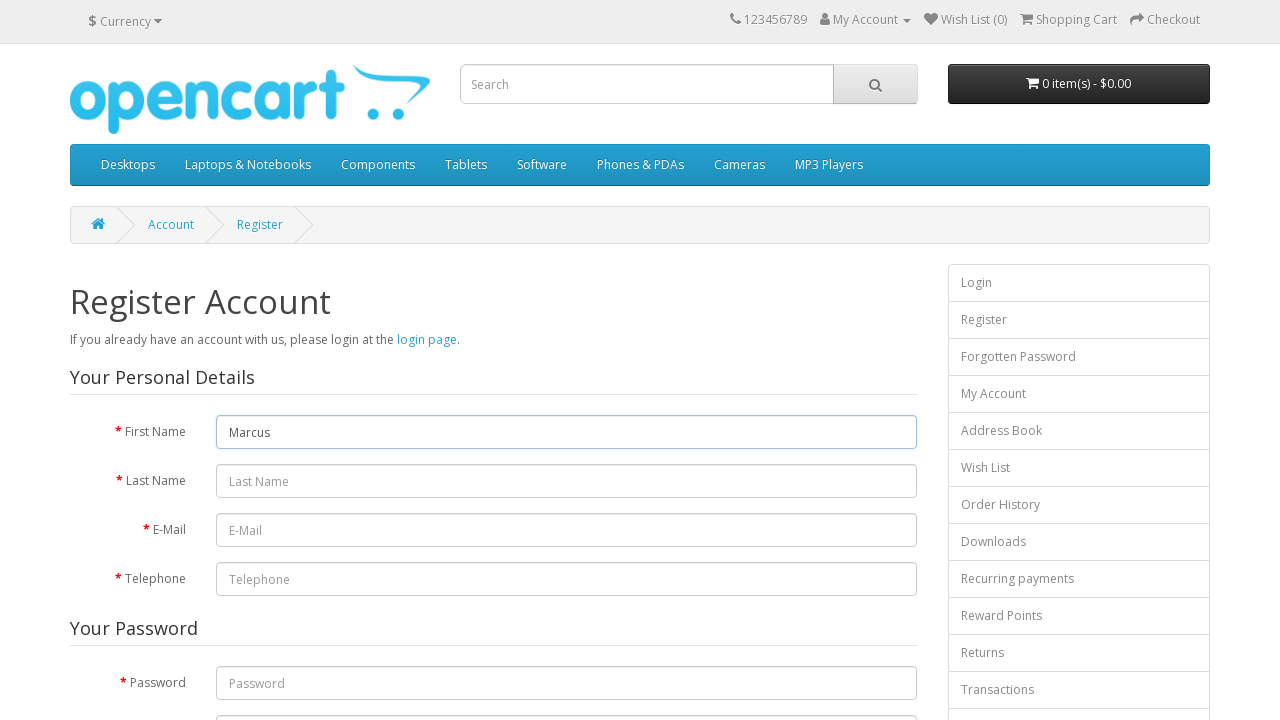

Filled last name field with 'Johnson' on input[name='lastname']
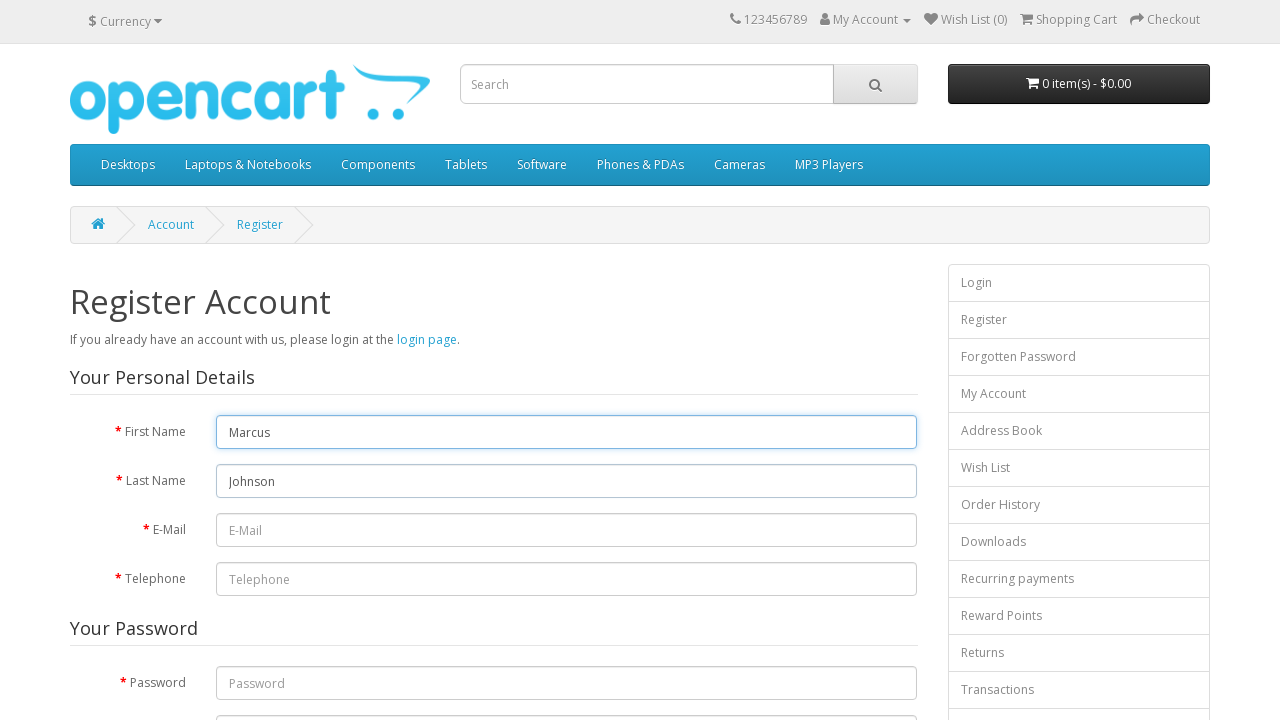

Filled email field with 'marcus.johnson847@yopmail.com' on input[name='email']
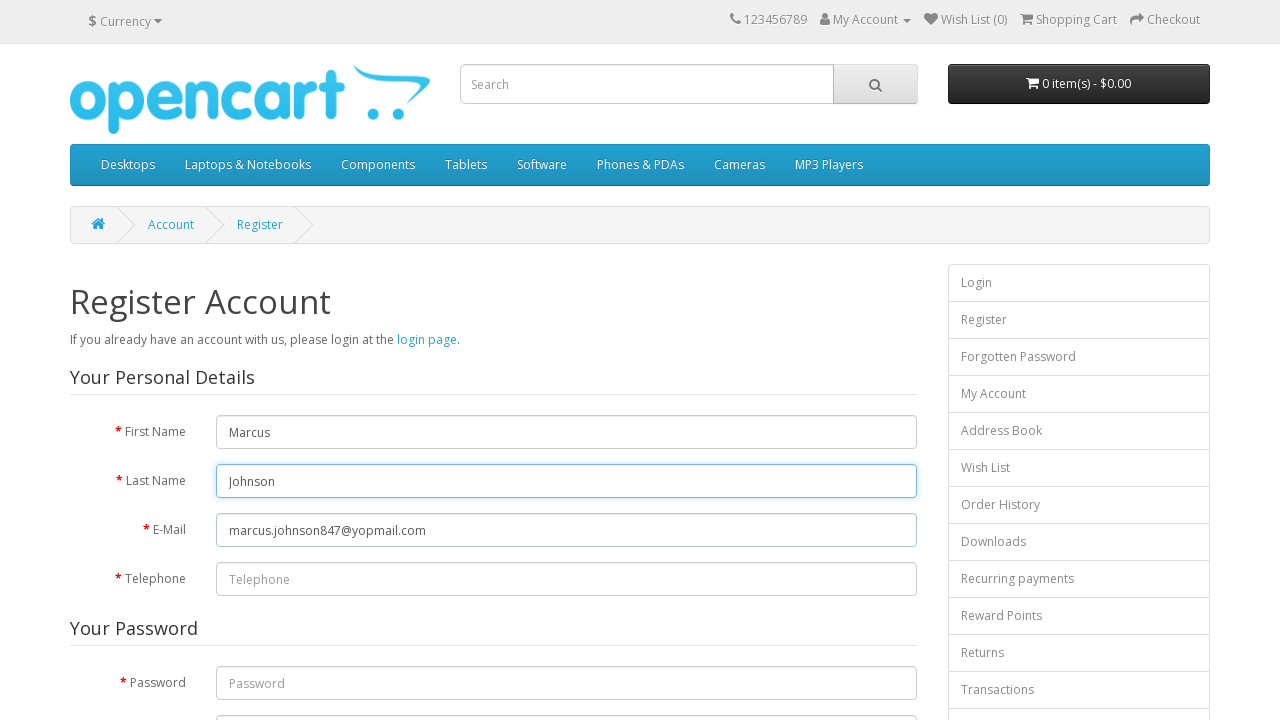

Filled telephone field with '5551234567' on input[name='telephone']
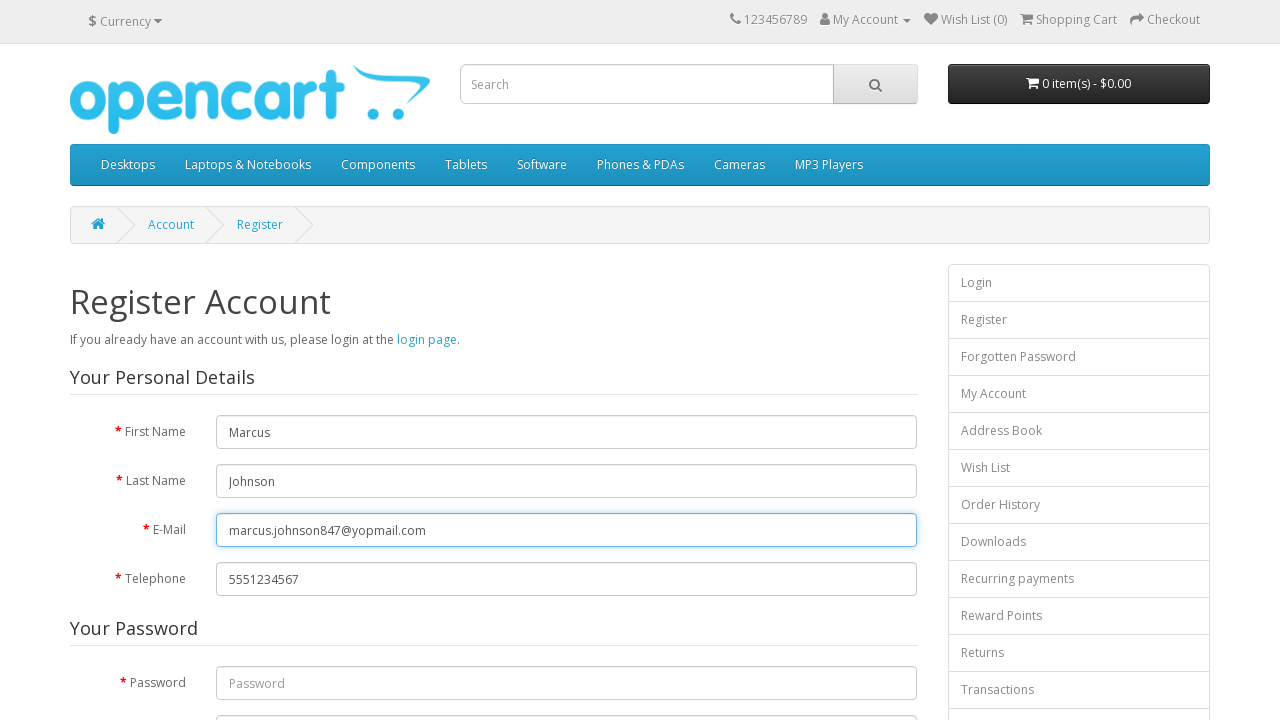

Filled password field with secure password on input[name='password']
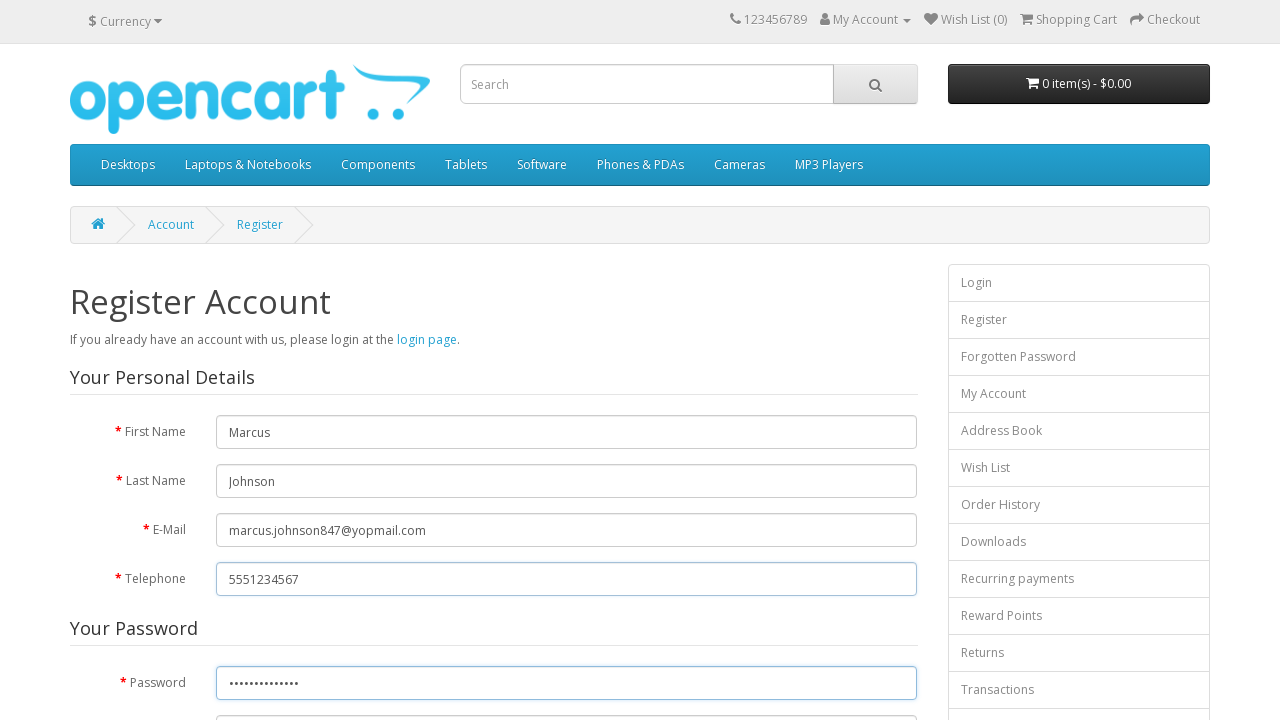

Filled confirm password field with matching password on input[name='confirm']
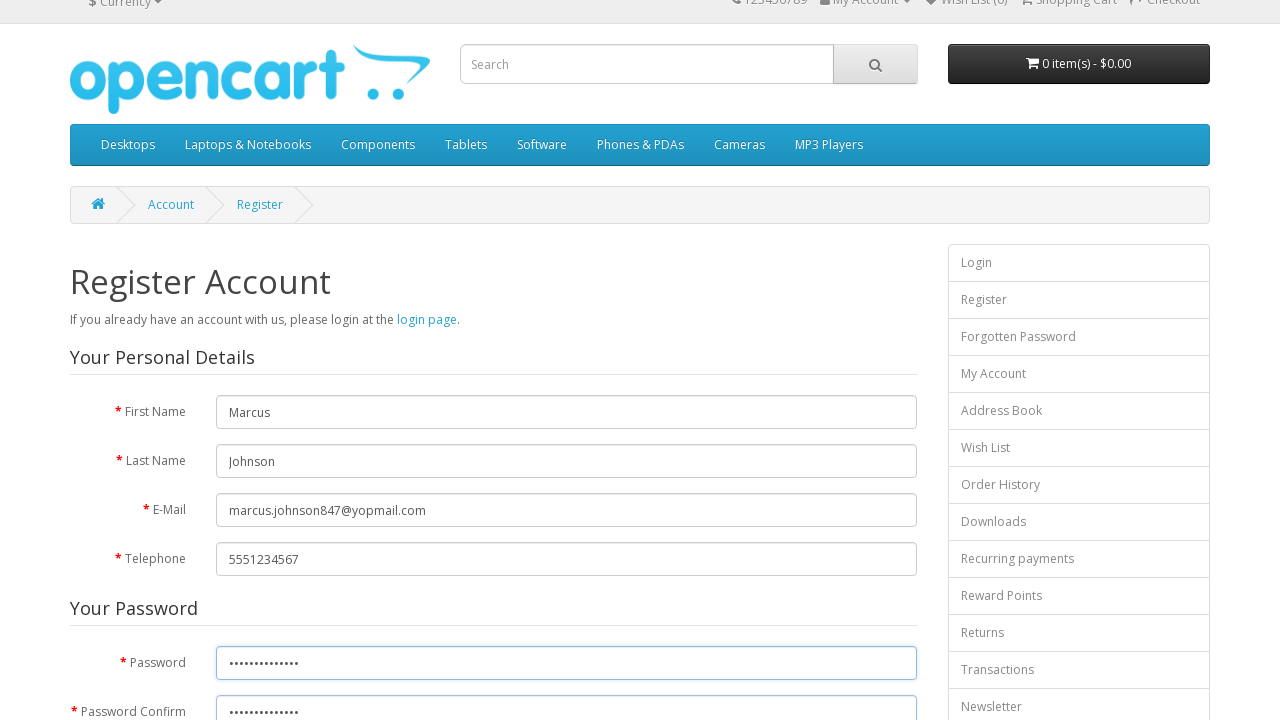

Clicked terms and conditions agreement checkbox at (825, 423) on input[name='agree']
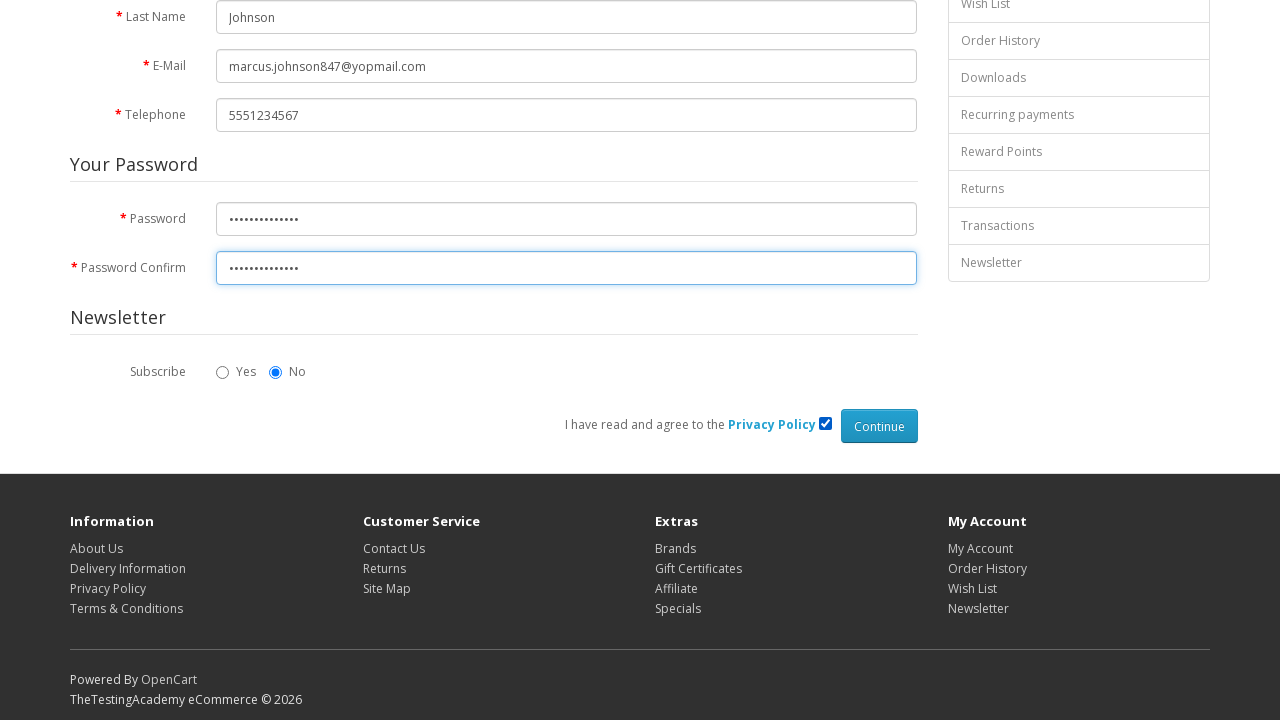

Waited 1 second for form validation
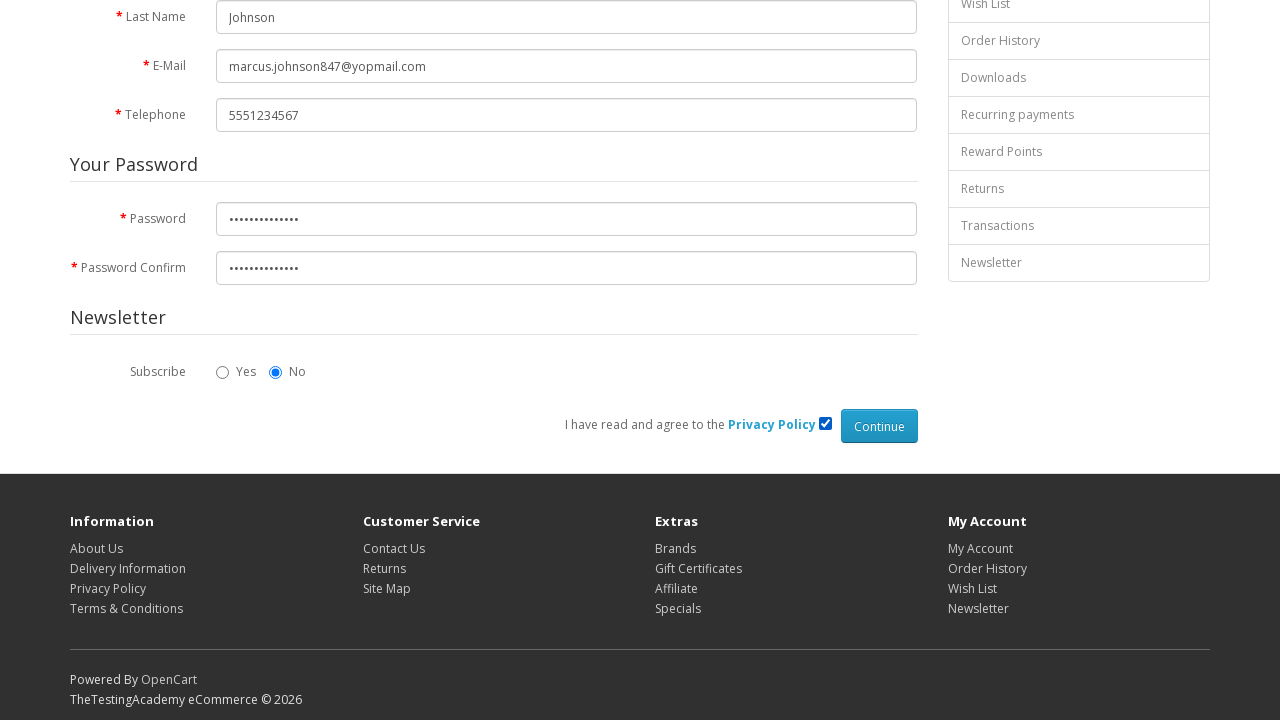

Clicked submit button to register account at (879, 426) on .btn-primary
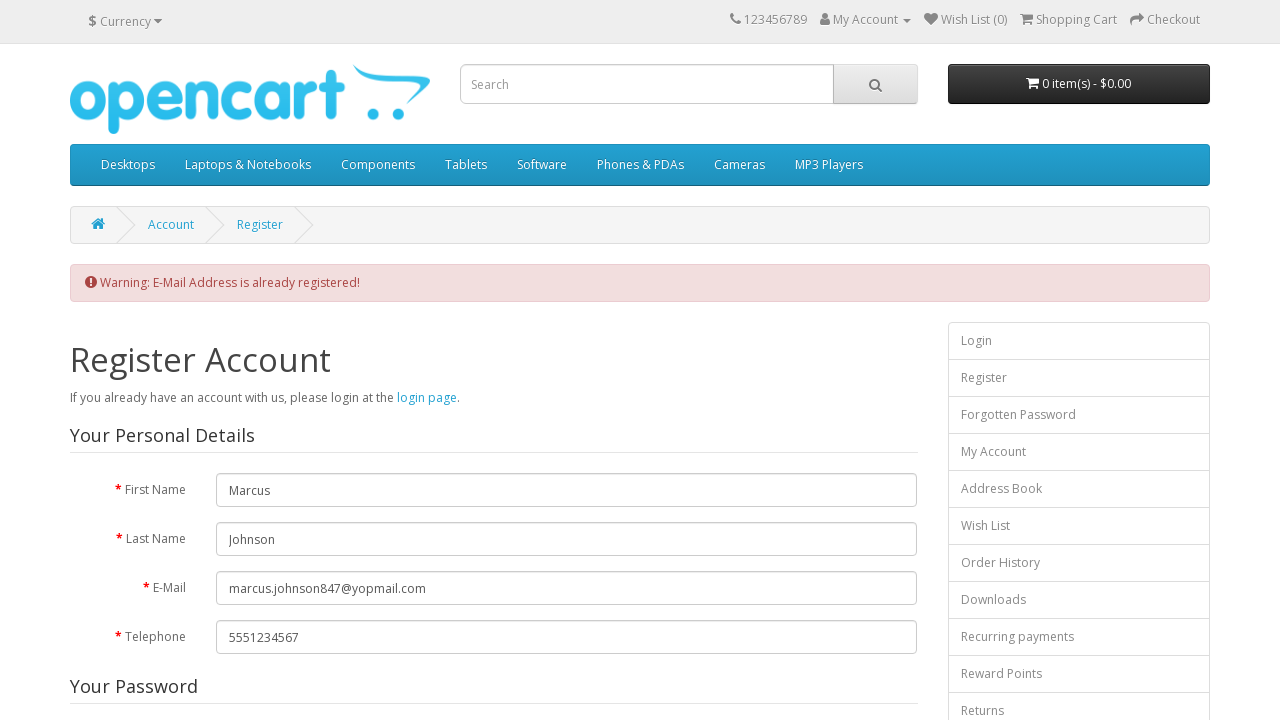

Registration form submitted and page loaded successfully
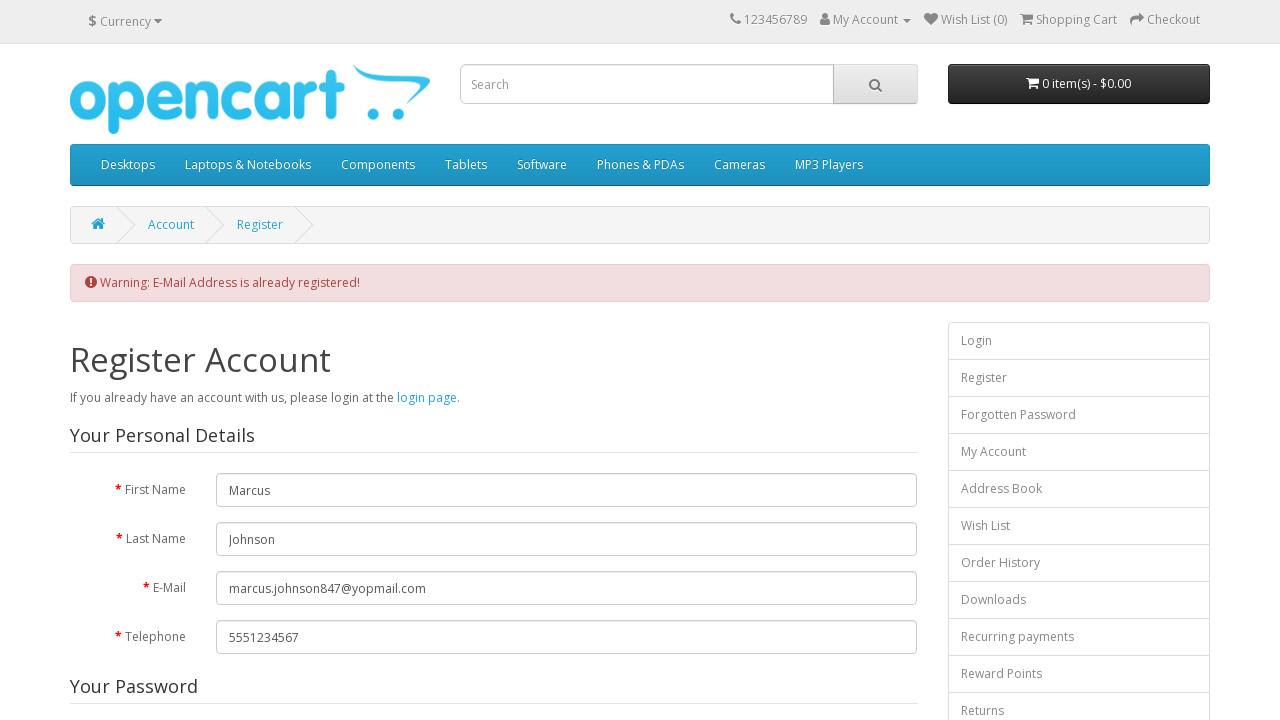

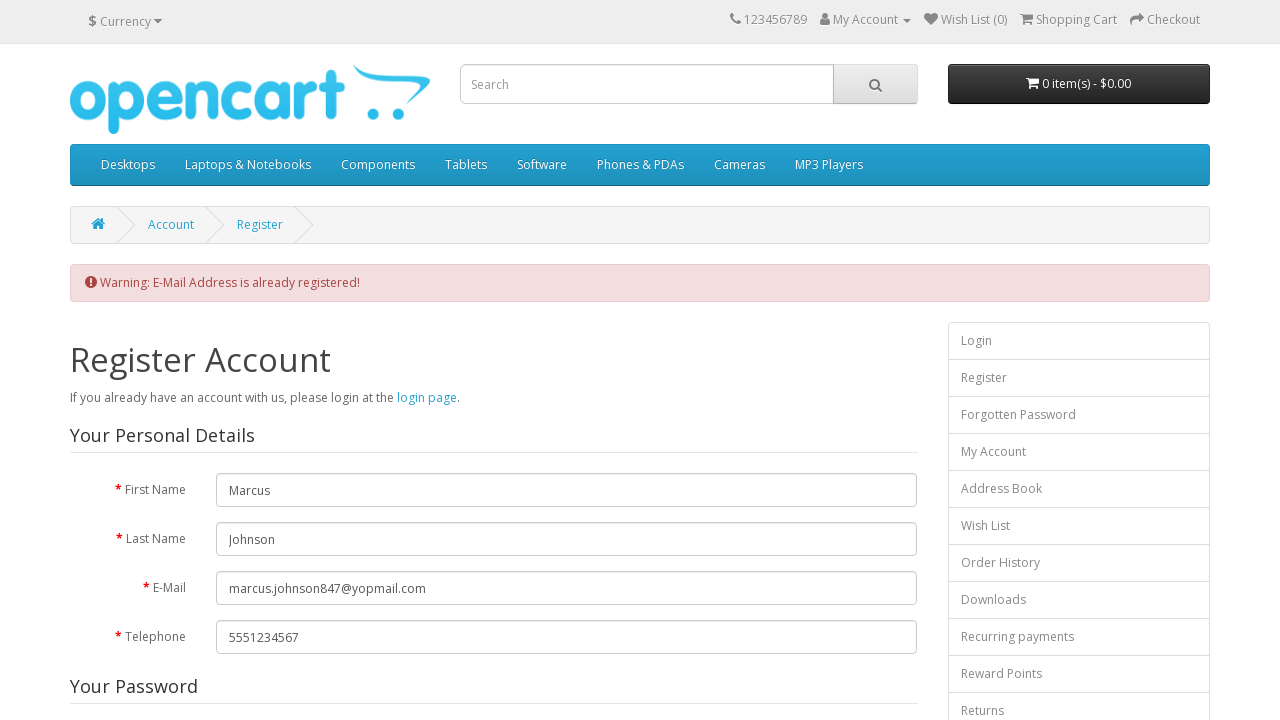